Tests drag-and-drop functionality by dragging a football element to two different drop zones and verifying the drops were successful.

Starting URL: https://v1.training-support.net/selenium/drag-drop

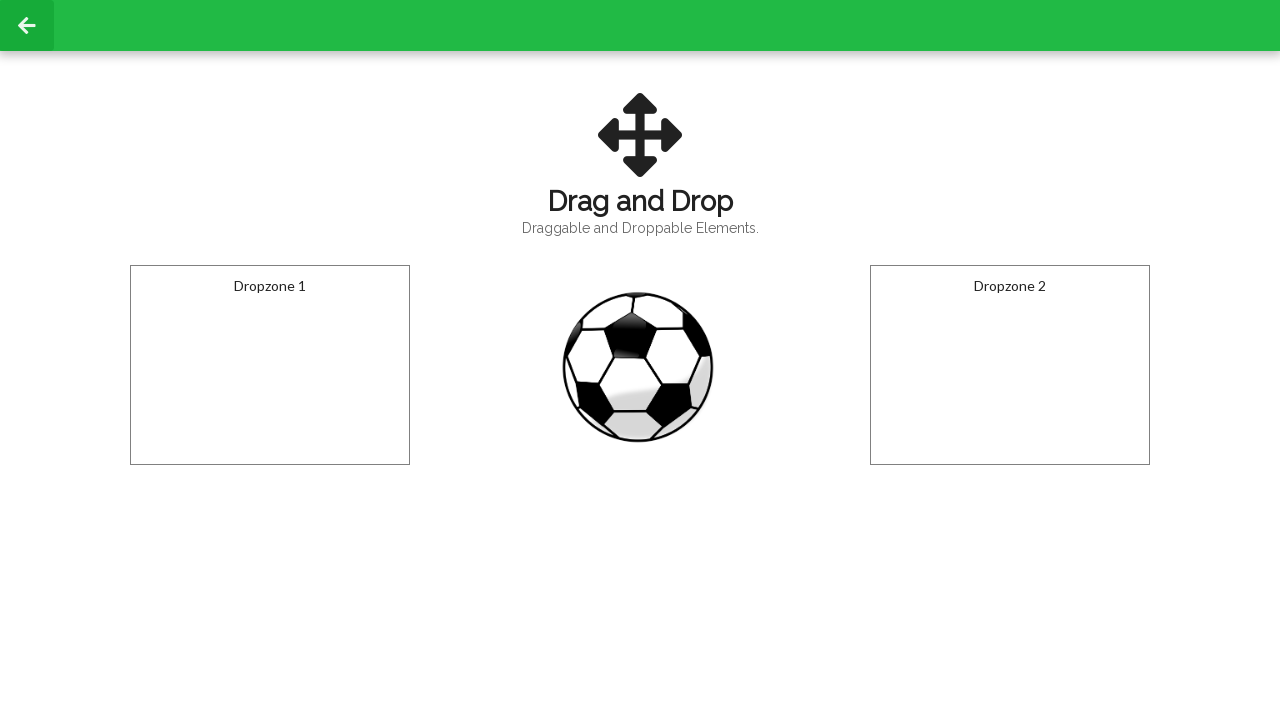

Located the draggable football element
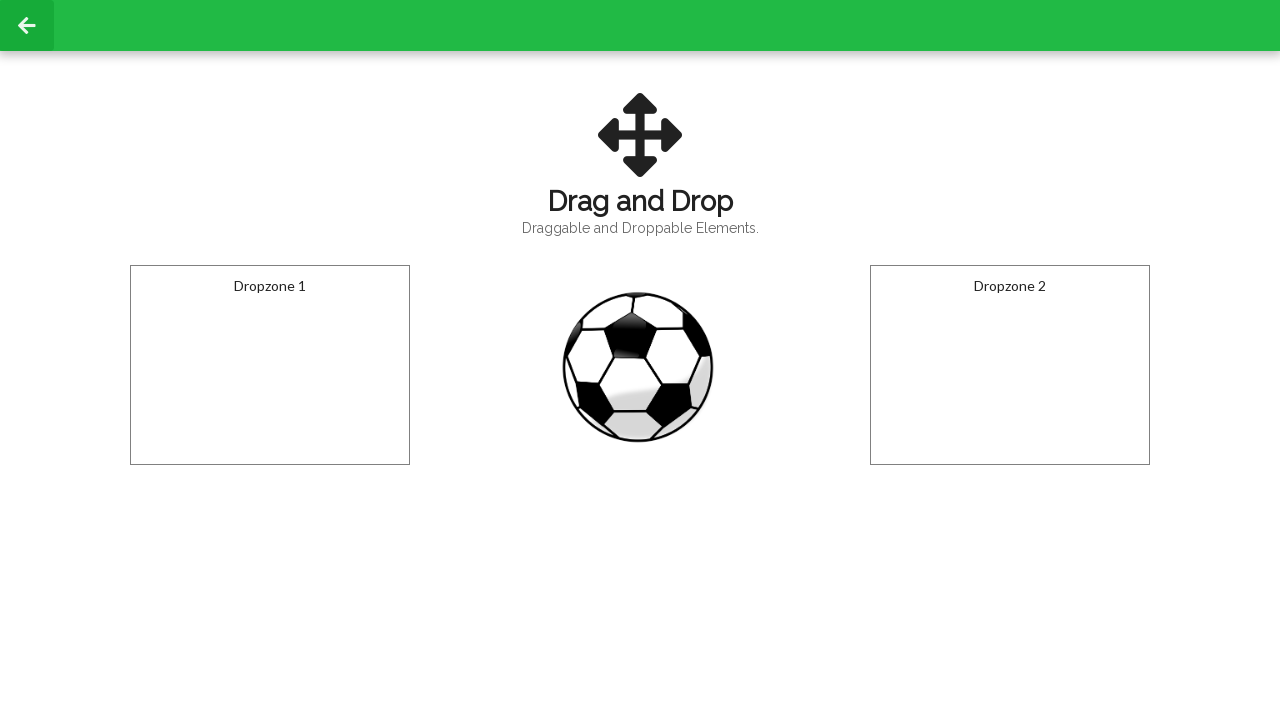

Located the first drop zone
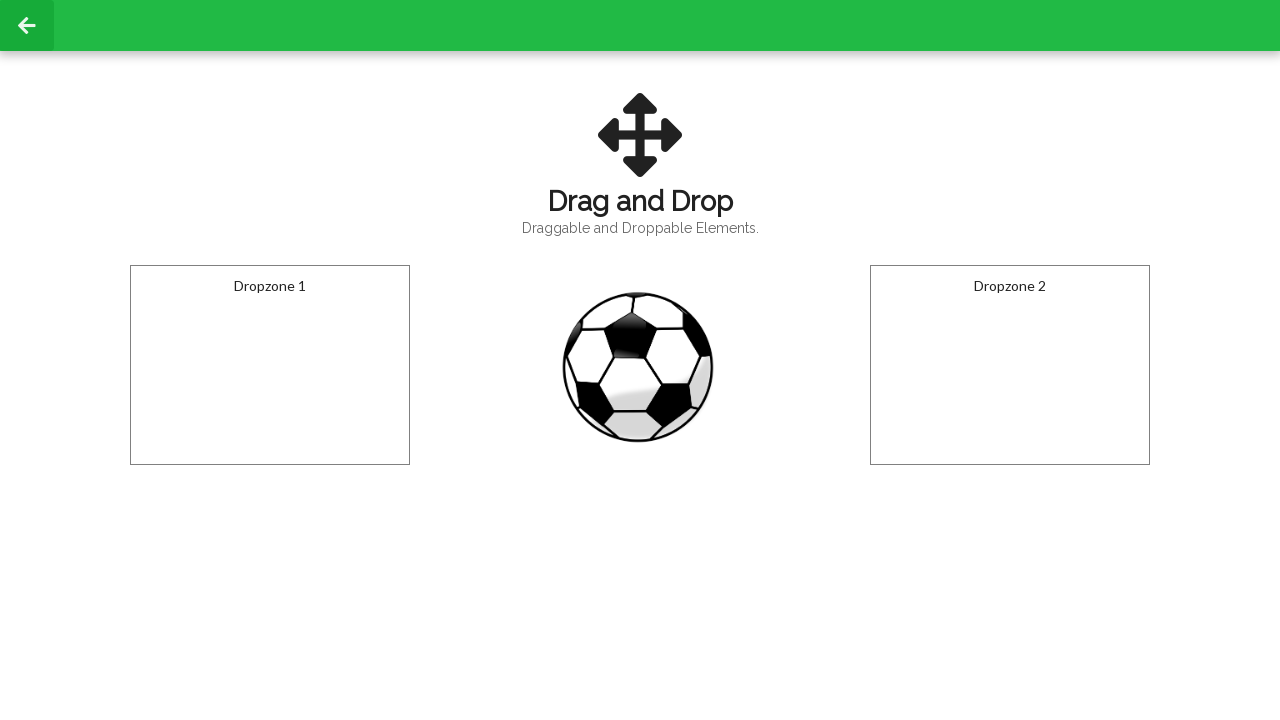

Located the second drop zone
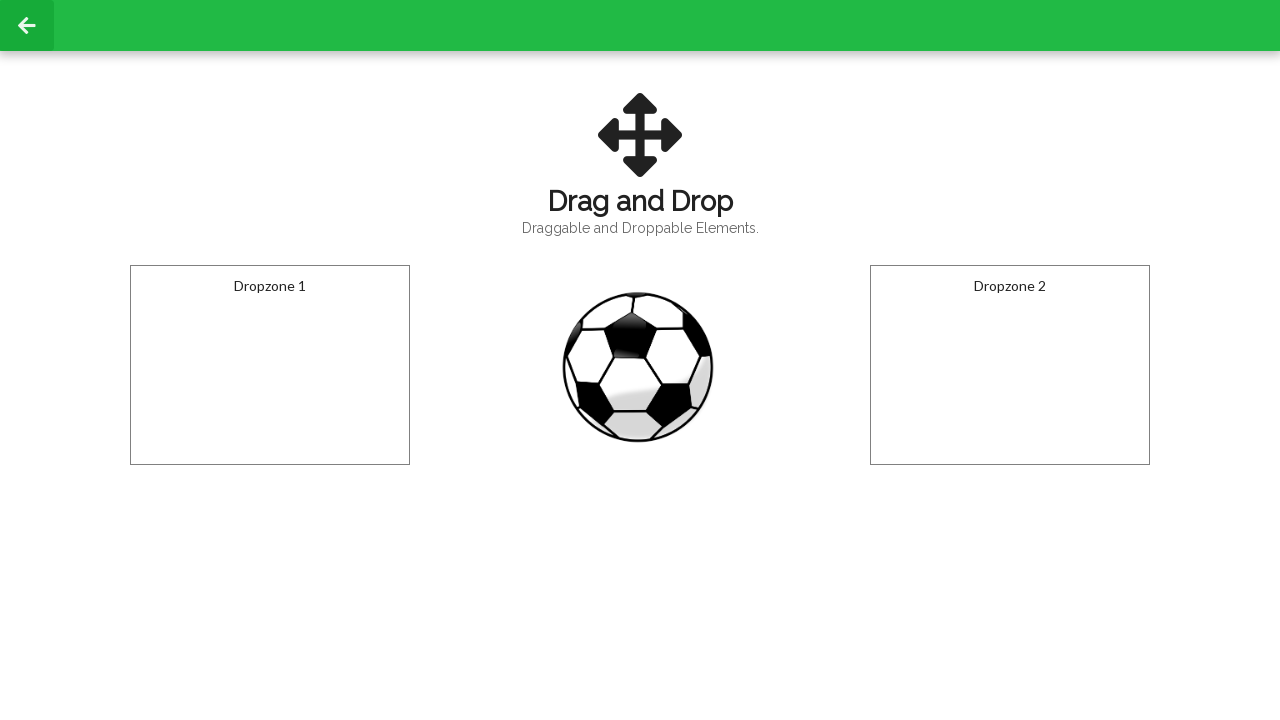

Dragged football element to the first drop zone at (270, 365)
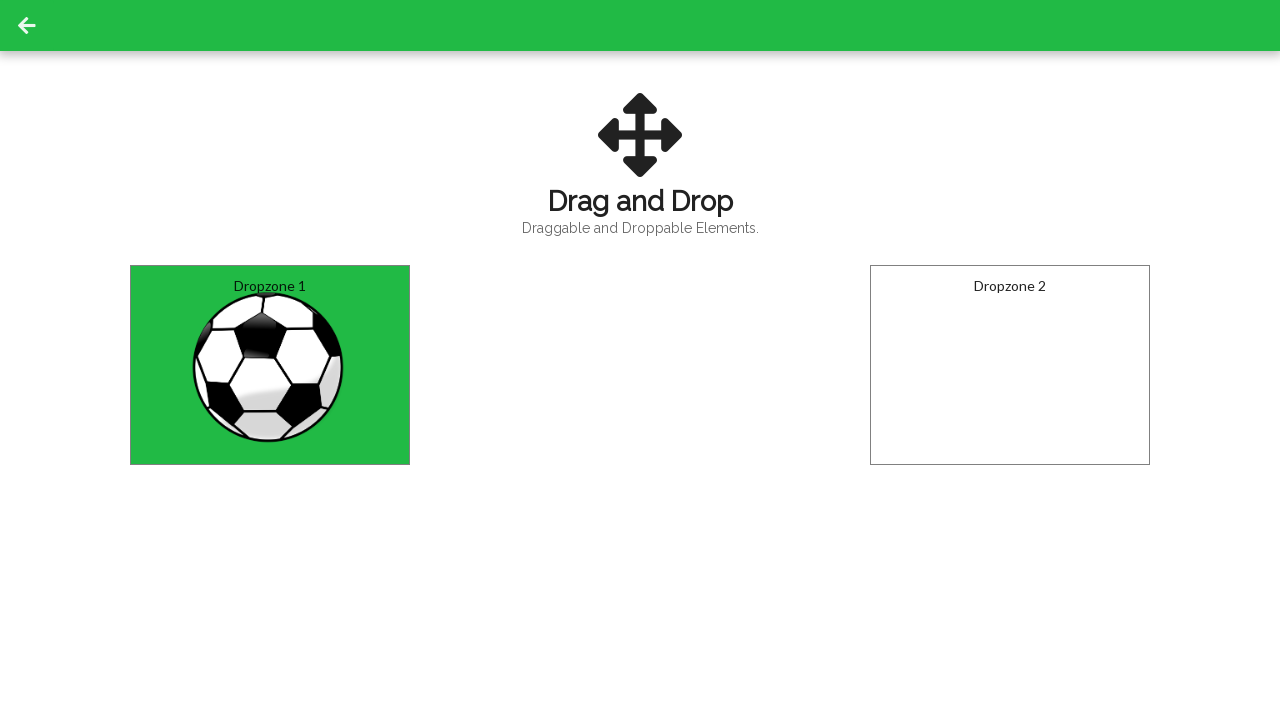

Waited 1 second for drop animation to complete
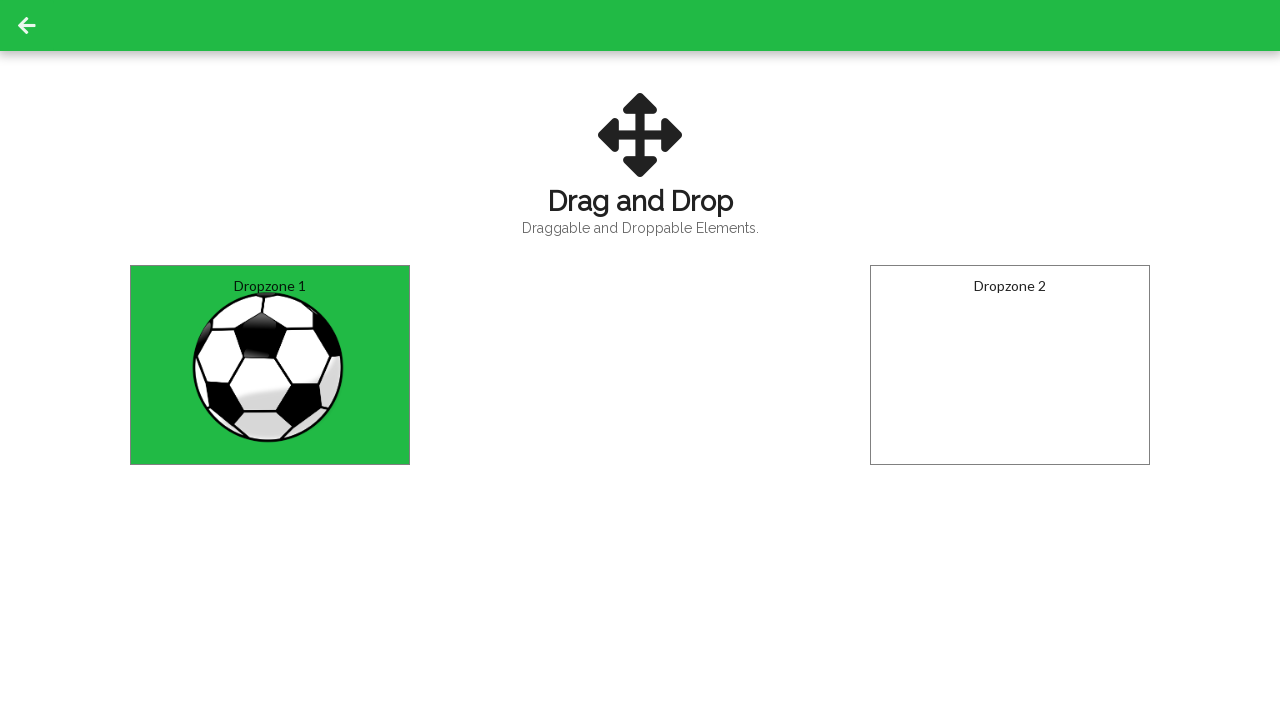

Retrieved text content from first drop zone
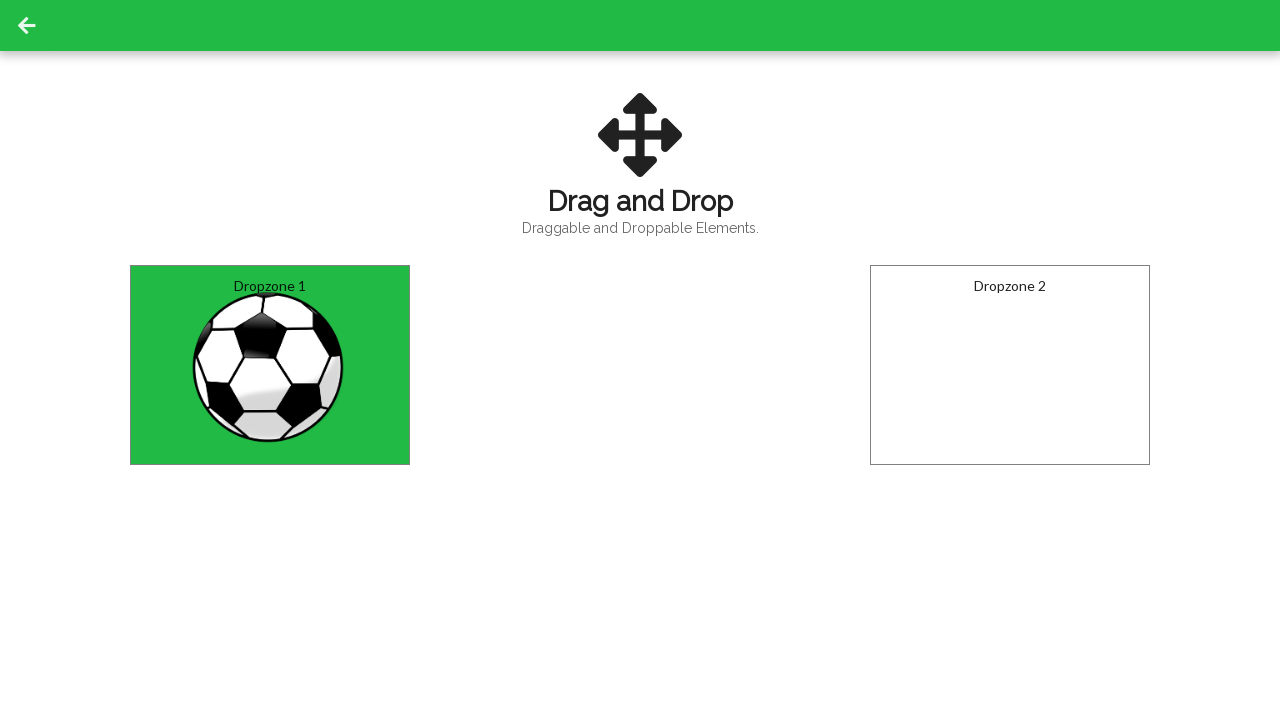

Verified football was successfully dropped in zone 1 - text shows 'Dropped!'
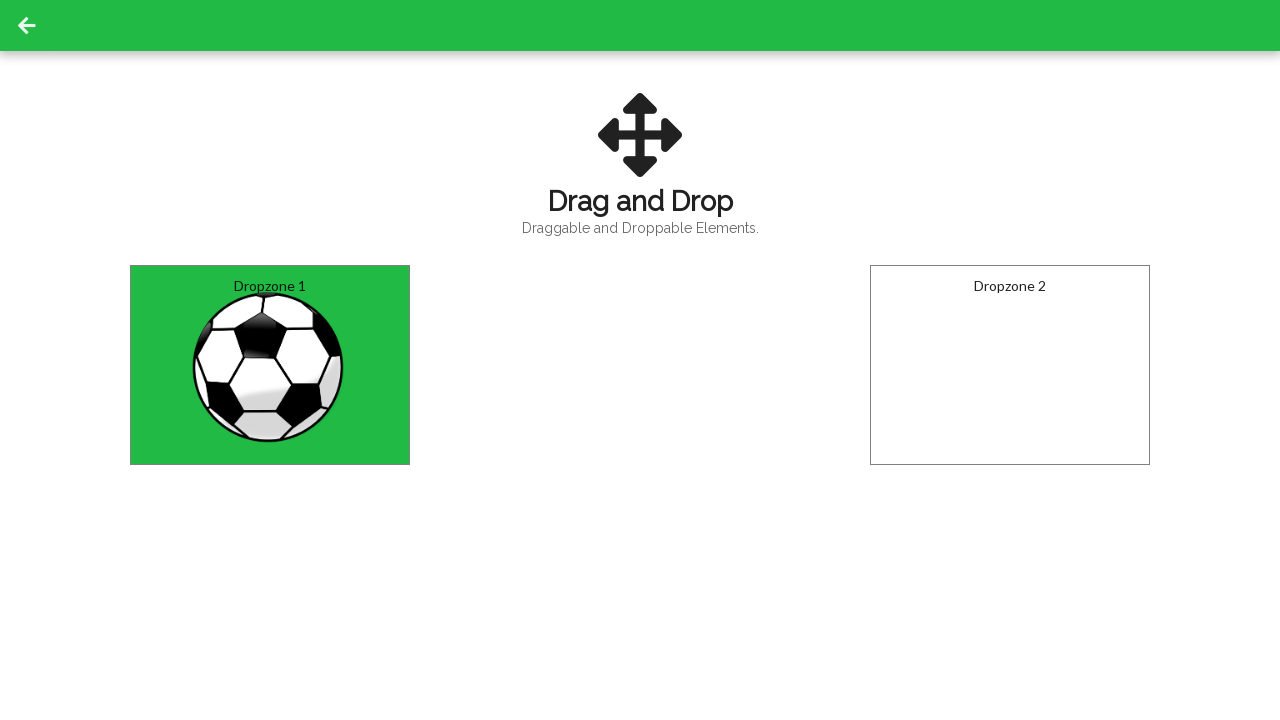

Dragged football element to the second drop zone at (1010, 365)
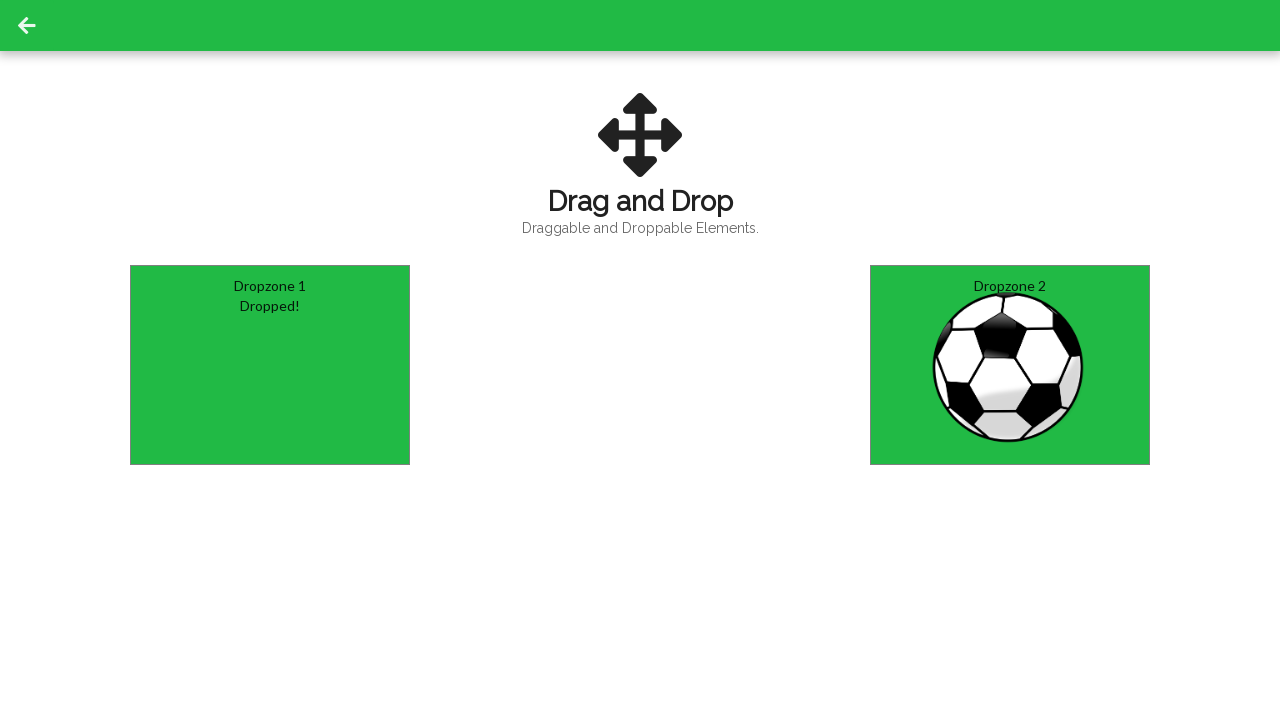

Retrieved text content from second drop zone
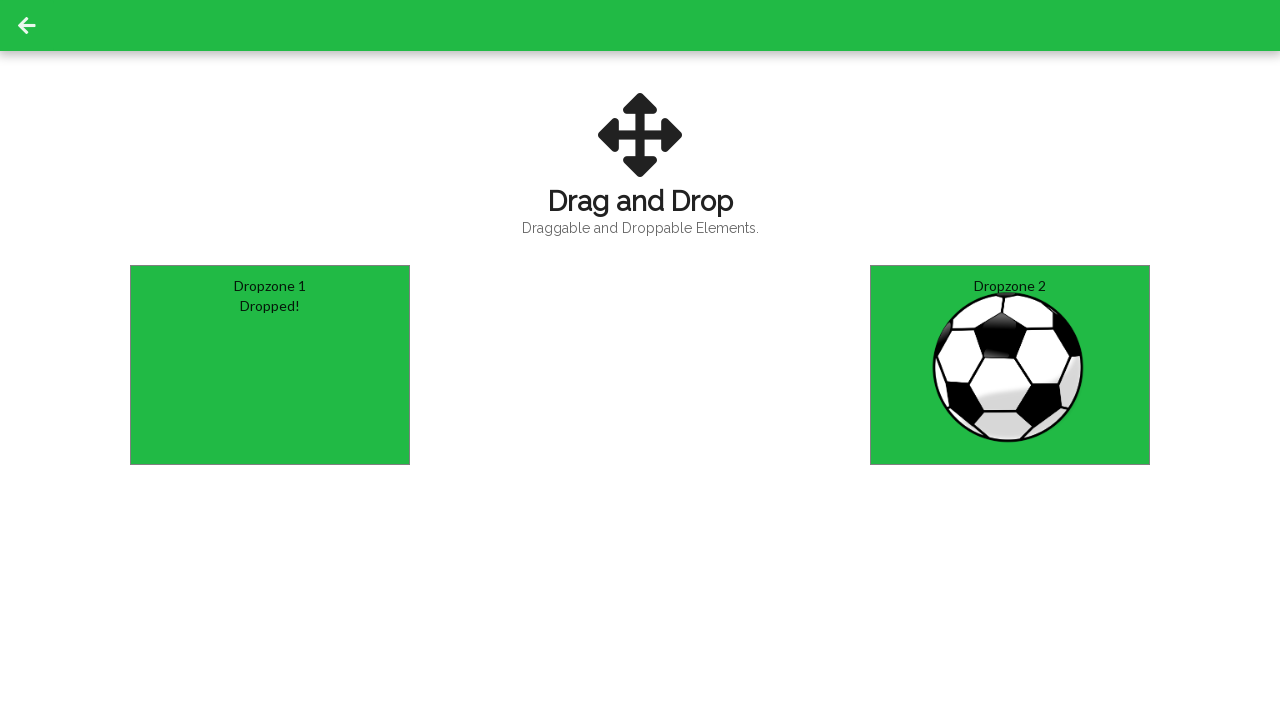

Verified football was successfully dropped in zone 2 - text shows 'Dropped!'
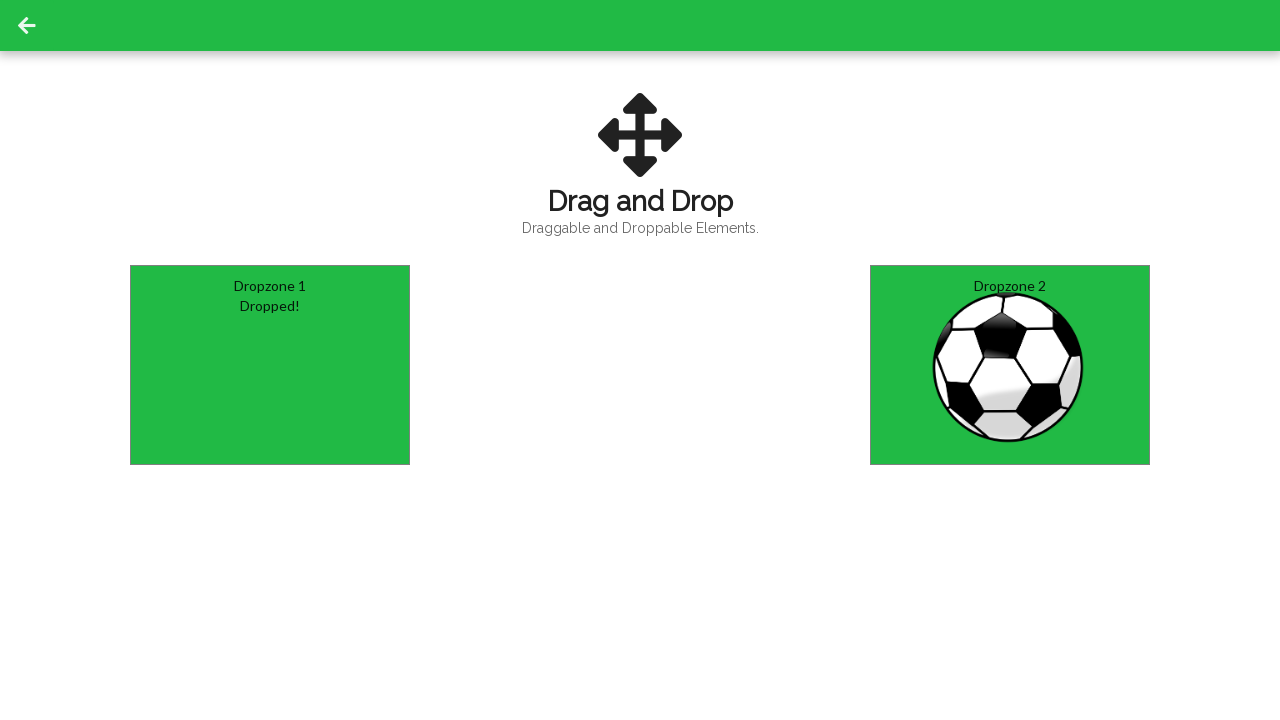

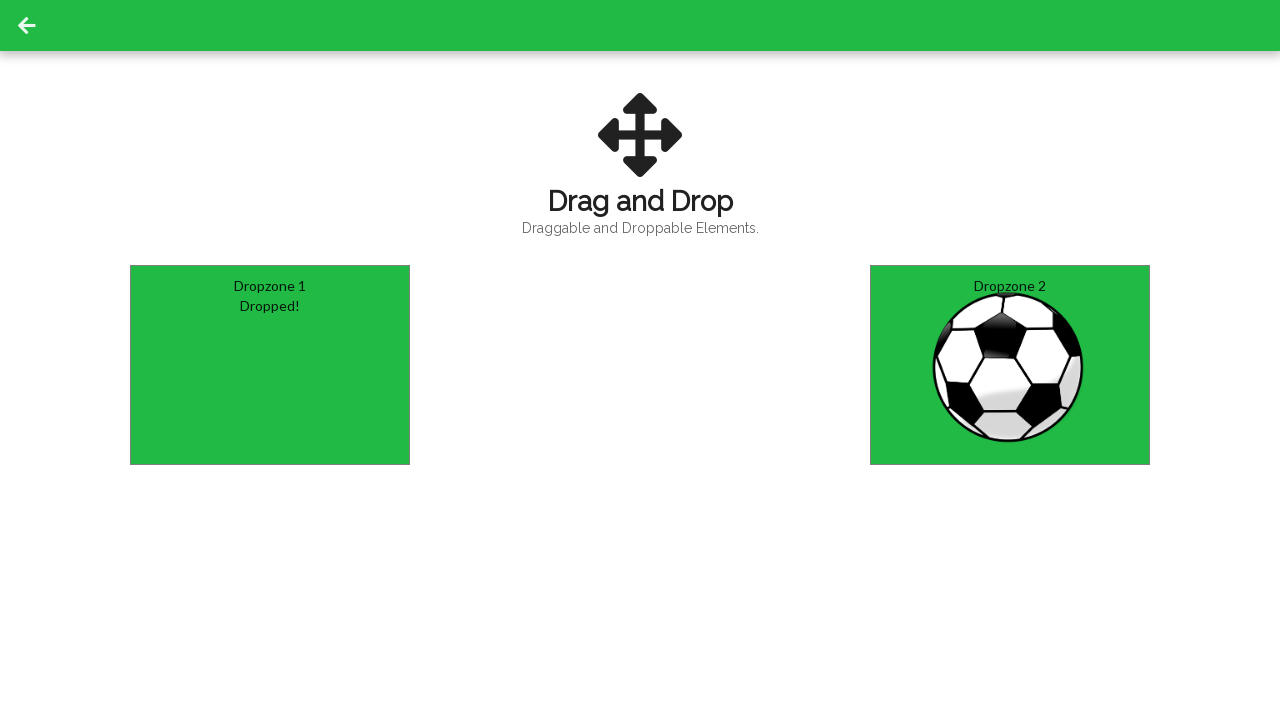